Fills out a registration form by clicking on form fields and typing information including first name, last name, address, email, and phone number

Starting URL: https://demo.automationtesting.in/Register.html

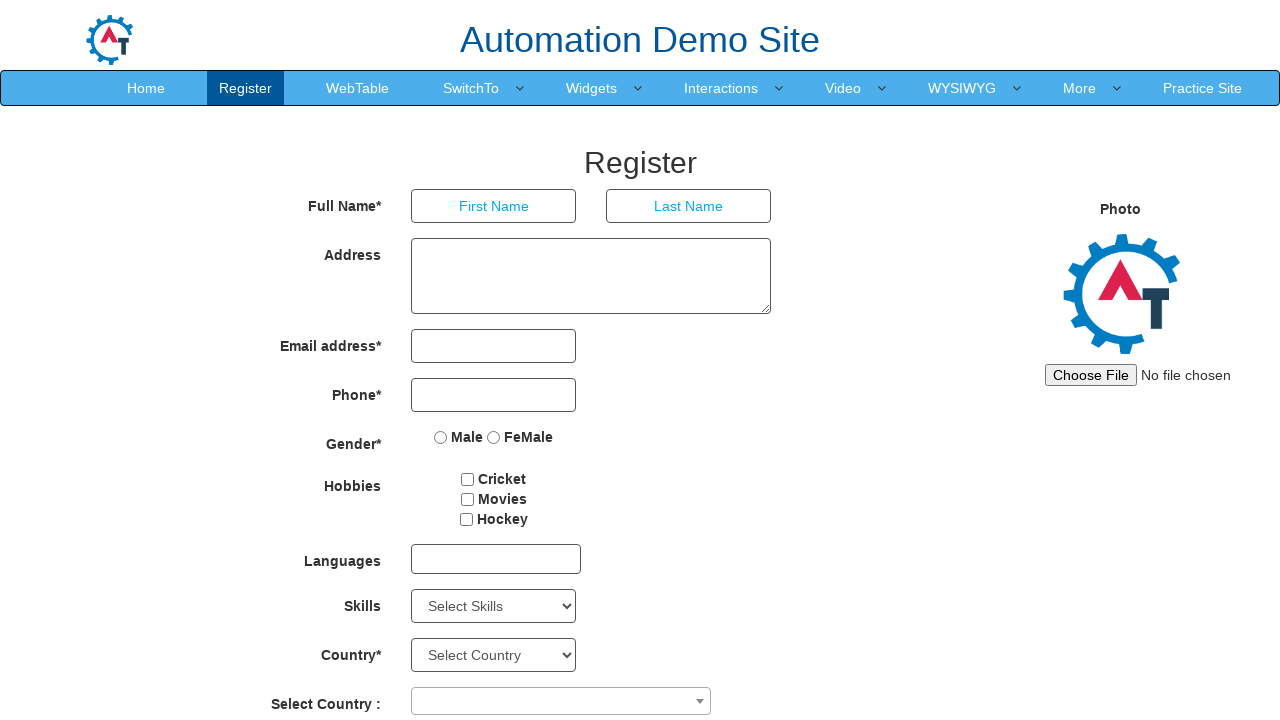

Clicked on First Name field at (494, 206) on xpath=//input[@placeholder='First Name']
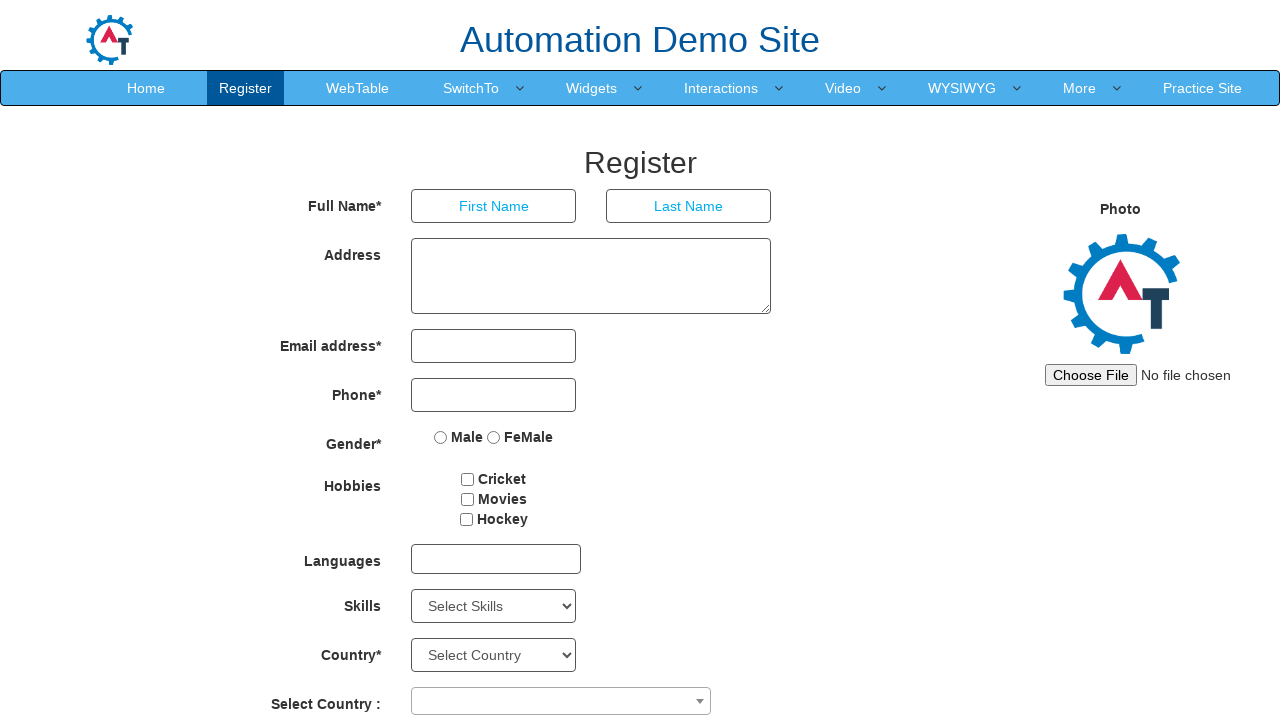

Typed 'Joe' in First Name field on //input[@placeholder='First Name']
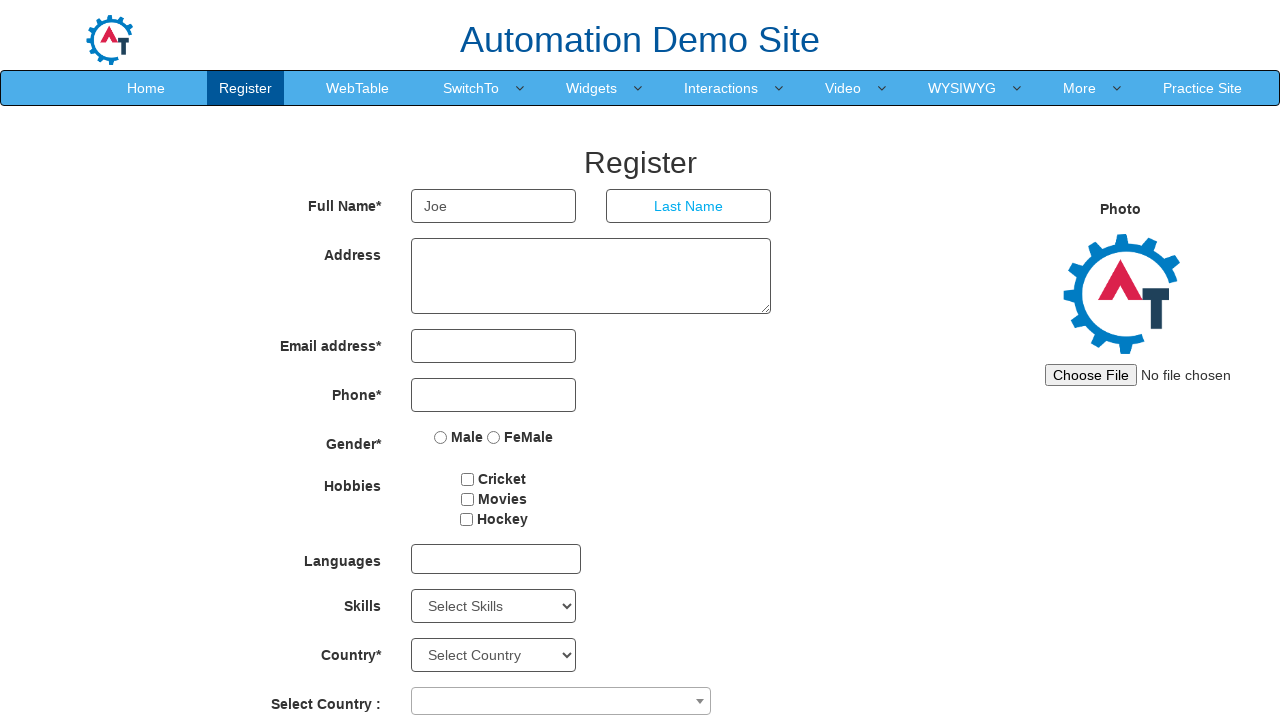

Clicked on Last Name field at (689, 206) on (//input[@type='text'])[2]
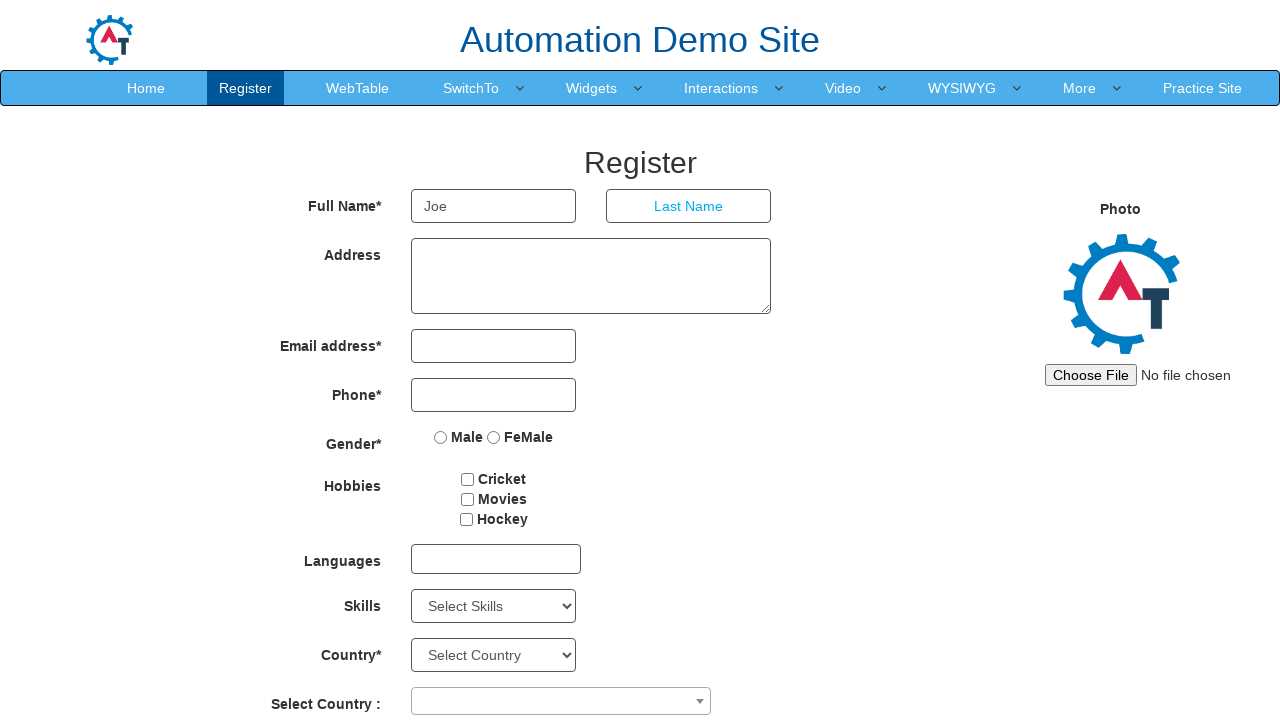

Typed 'Root' in Last Name field on (//input[@type='text'])[2]
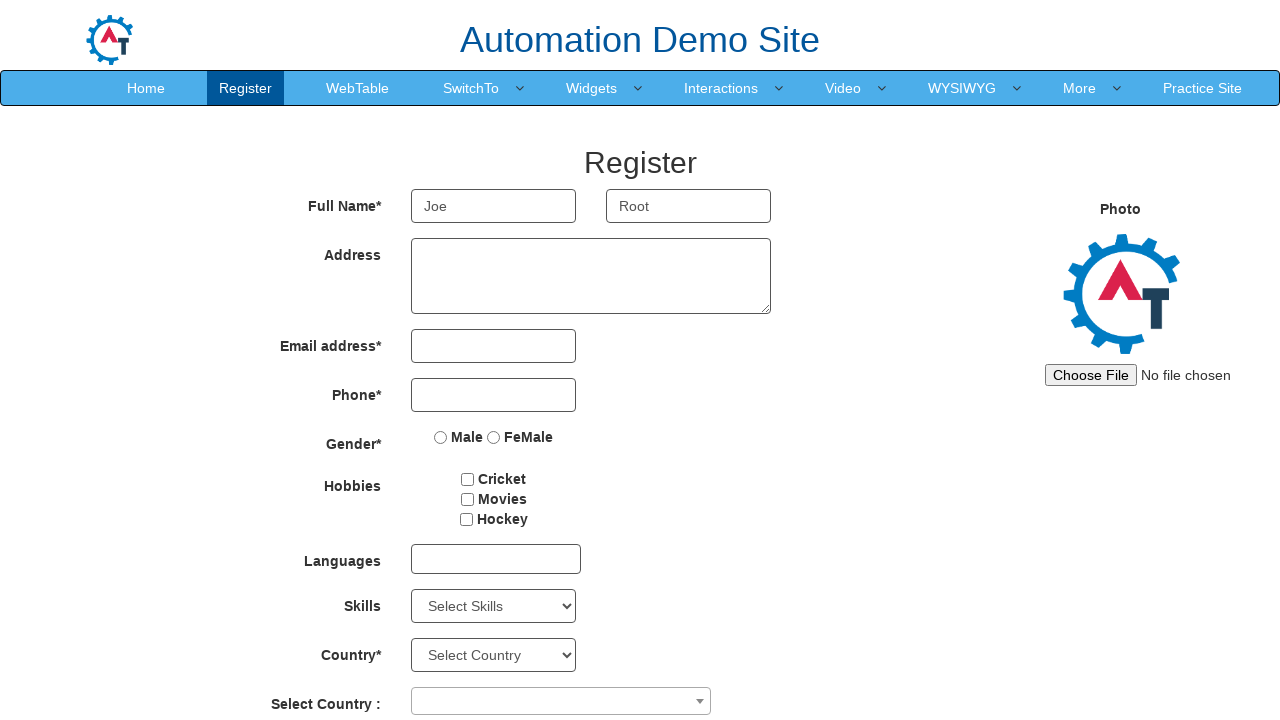

Clicked on Address field at (591, 276) on xpath=//textarea[@rows='3']
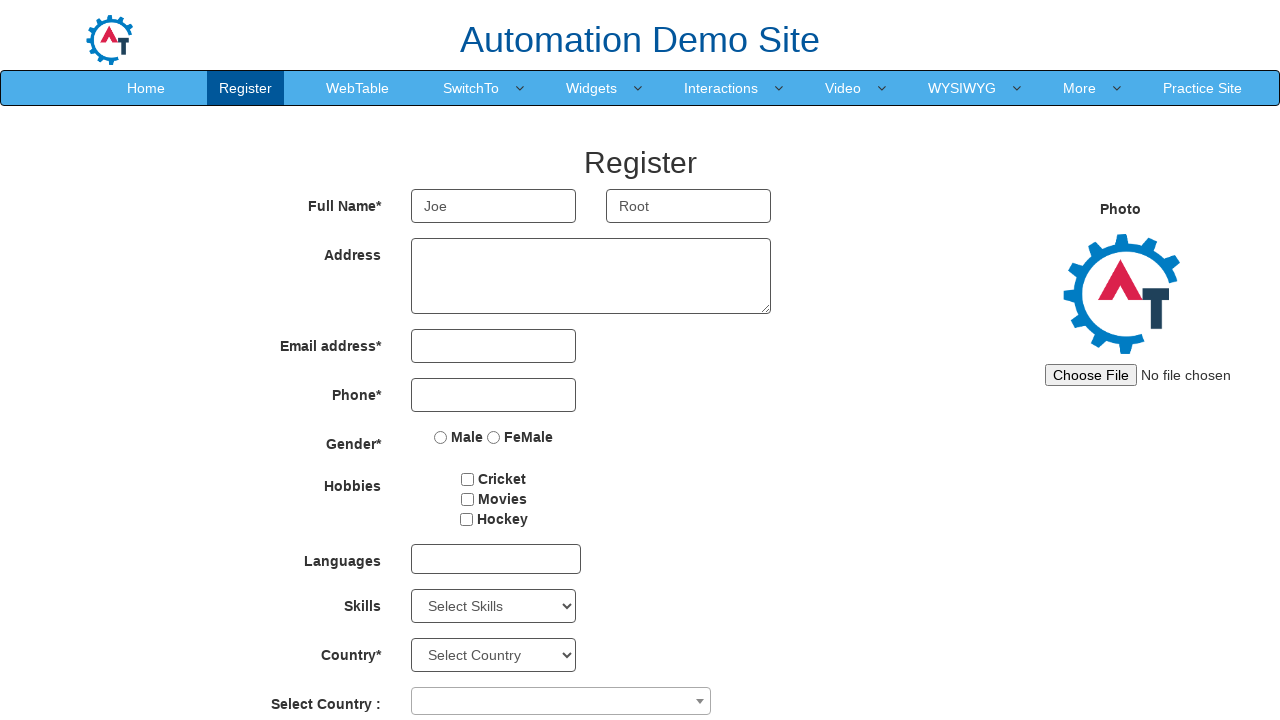

Typed address '5A,Big street\nSalem-5' in Address field on //textarea[@rows='3']
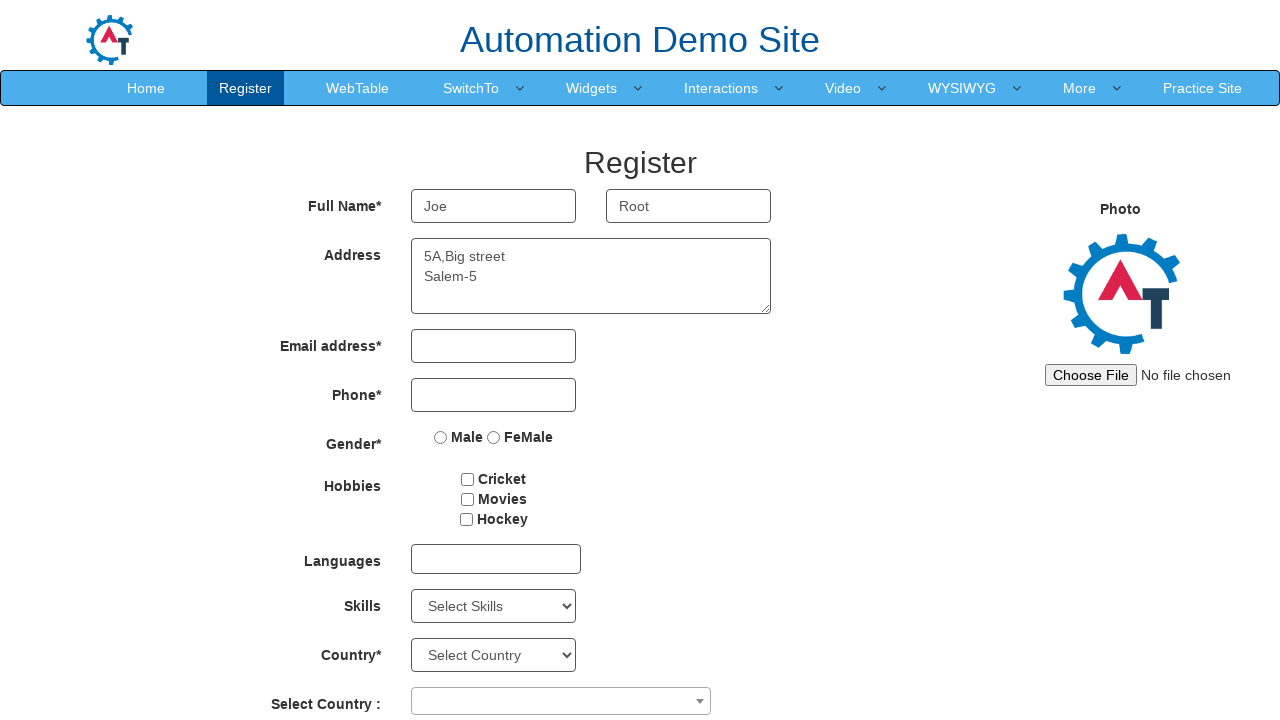

Clicked on Email field at (494, 346) on xpath=//input[@type='email']
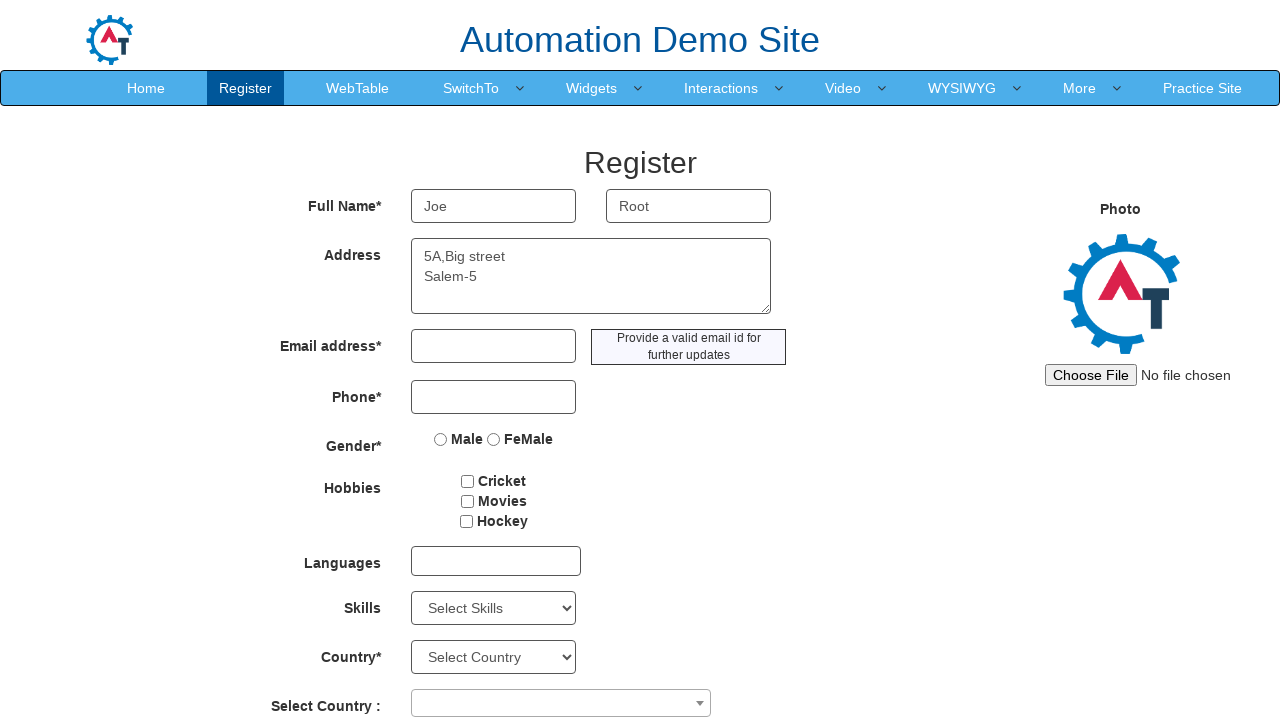

Typed 'jack18@gmail.com' in Email field on //input[@type='email']
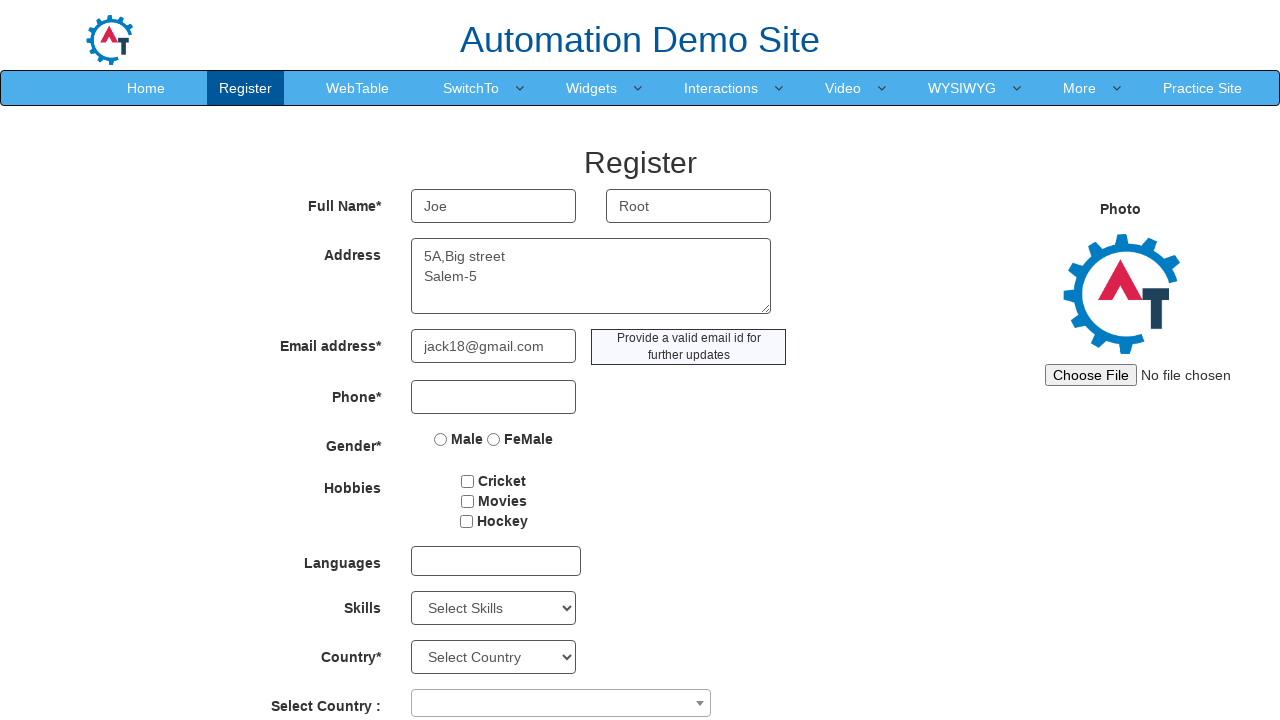

Clicked on Phone Number field at (494, 397) on xpath=//input[@ng-model='Phone']
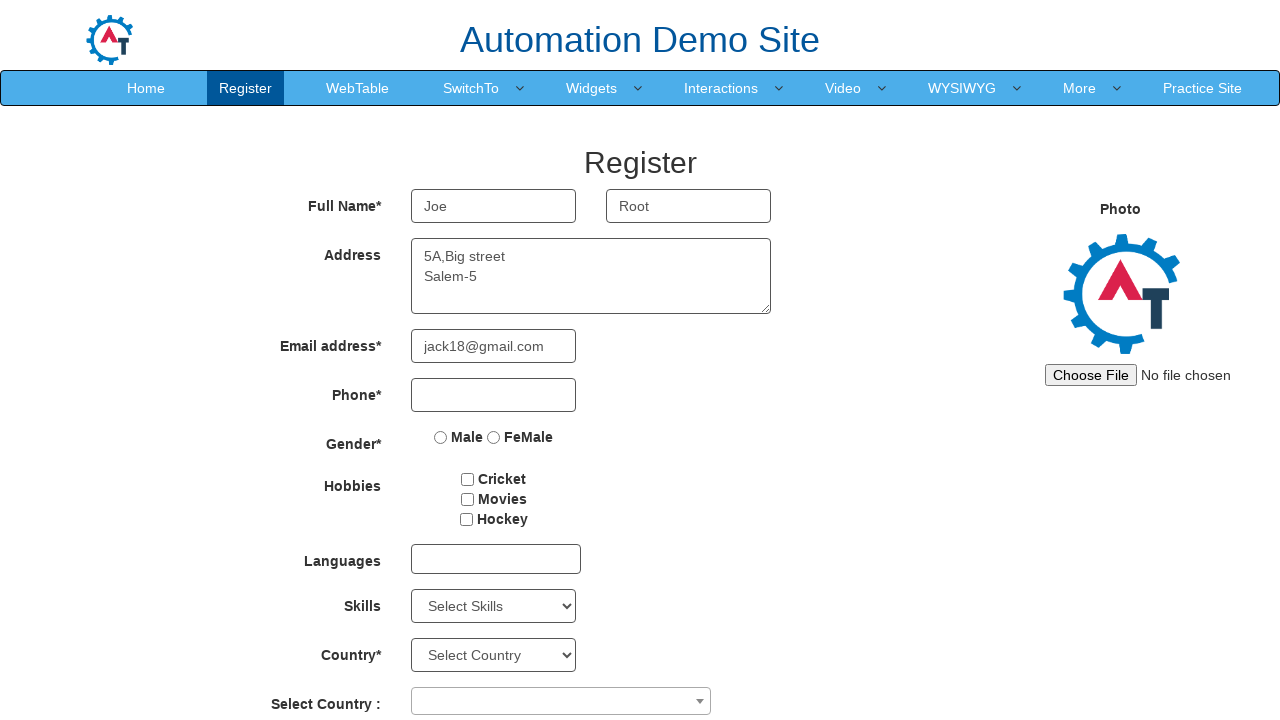

Typed '9998812345' in Phone Number field on //input[@ng-model='Phone']
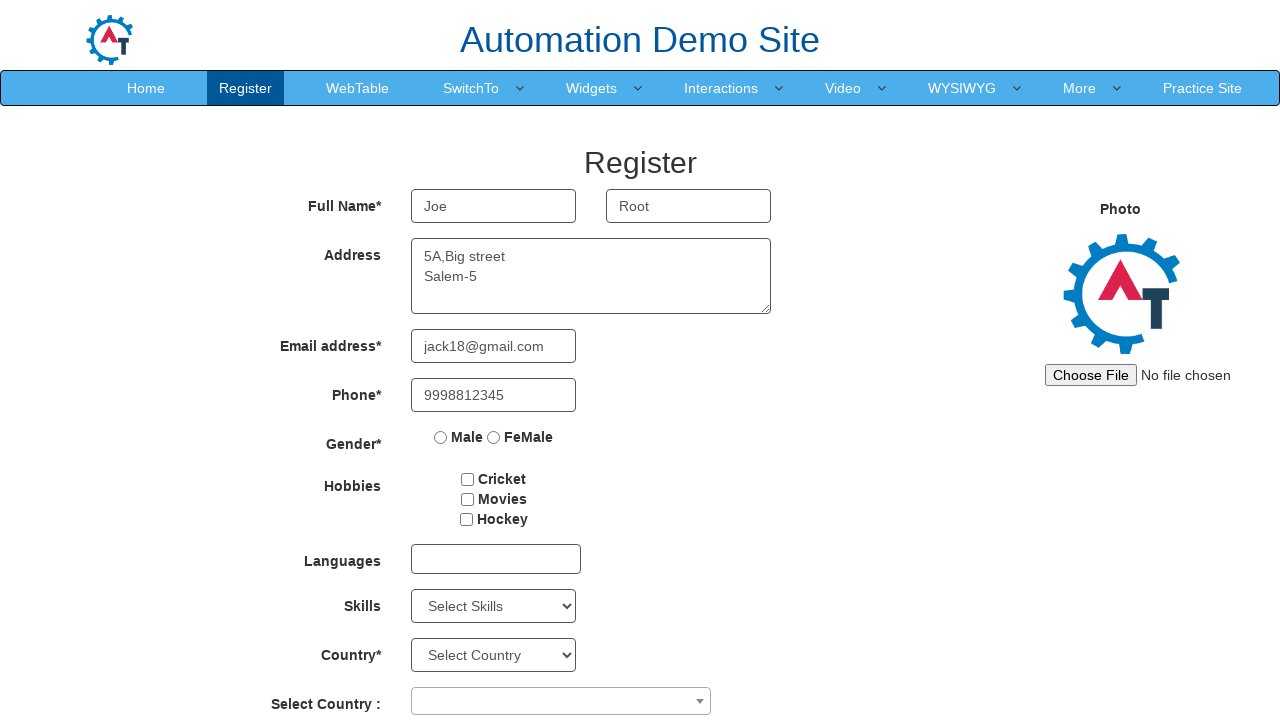

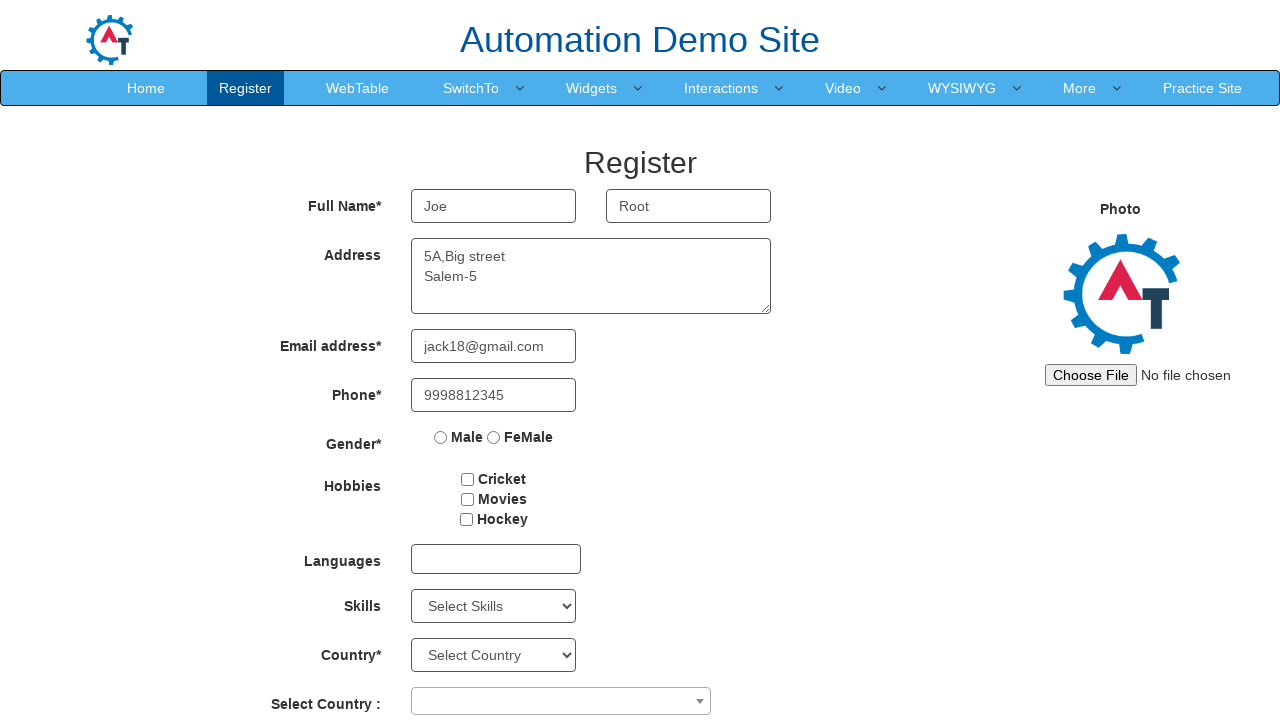